Tests page scrolling functionality by scrolling the window and then scrolling within a specific table element using JavaScript execution

Starting URL: https://rahulshettyacademy.com/AutomationPractice/

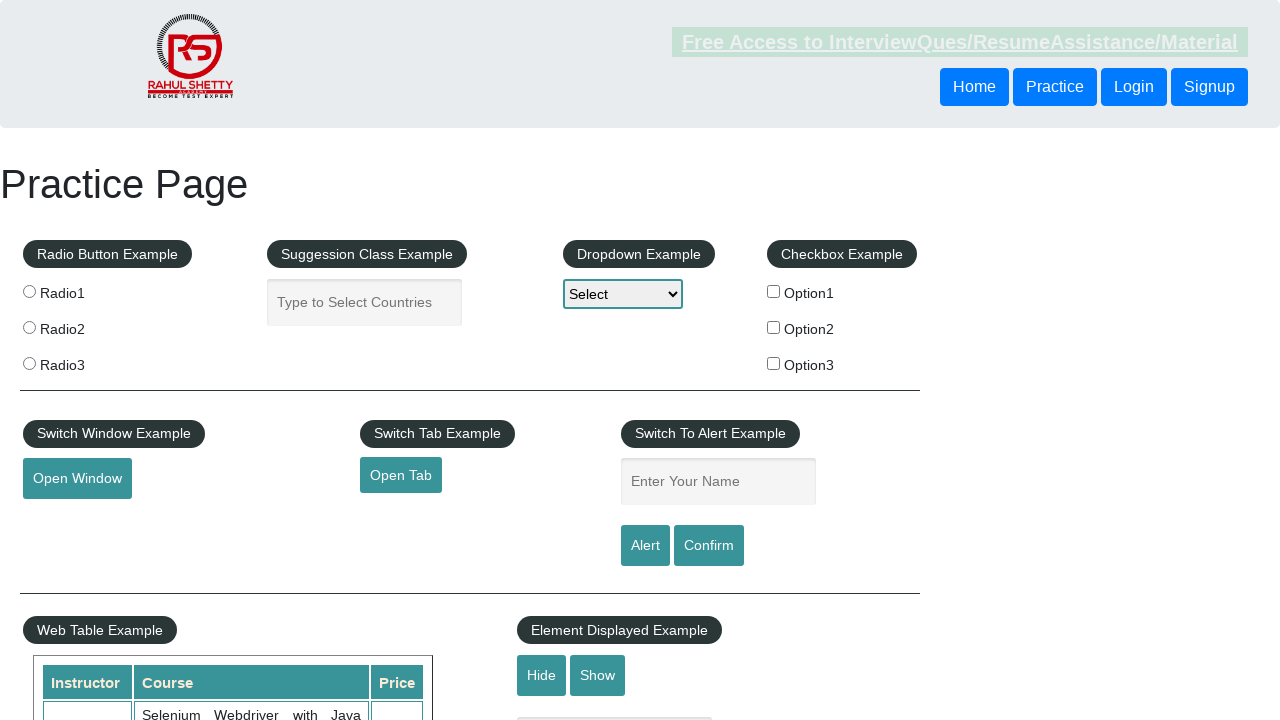

Scrolled window down by 500 pixels
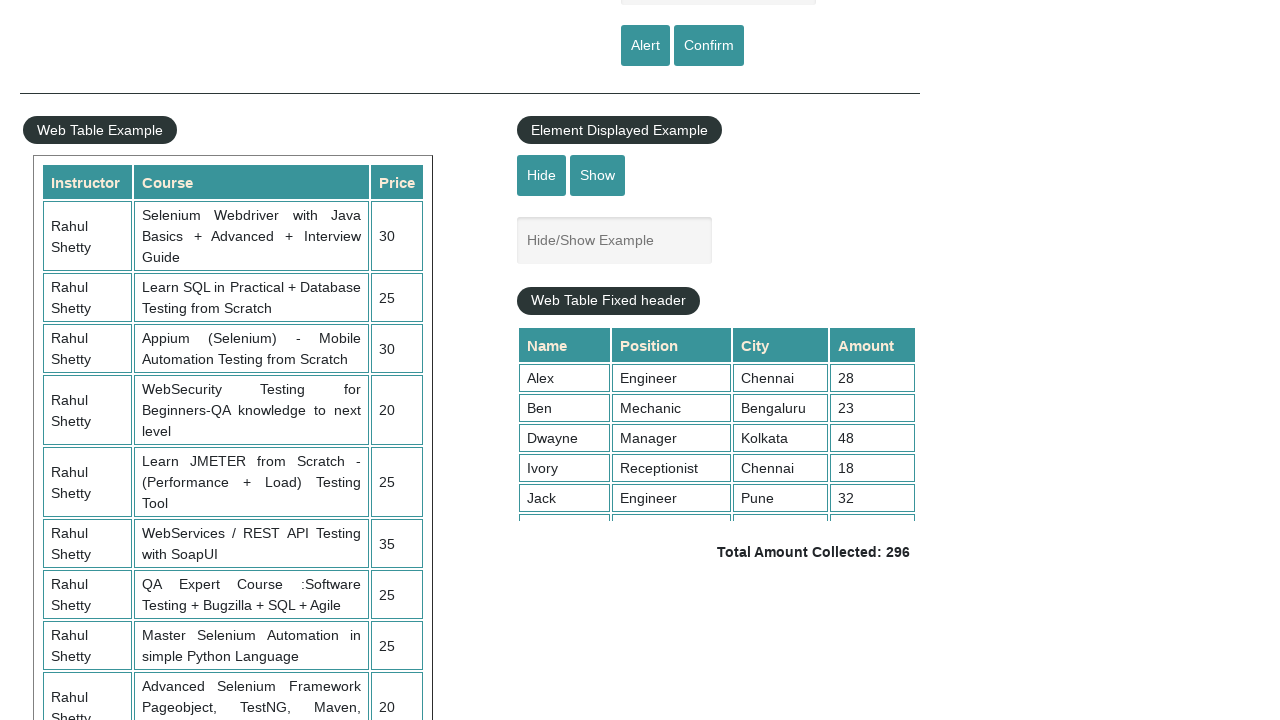

Scrolled table element with class 'tableFixHead' down by 5000 pixels
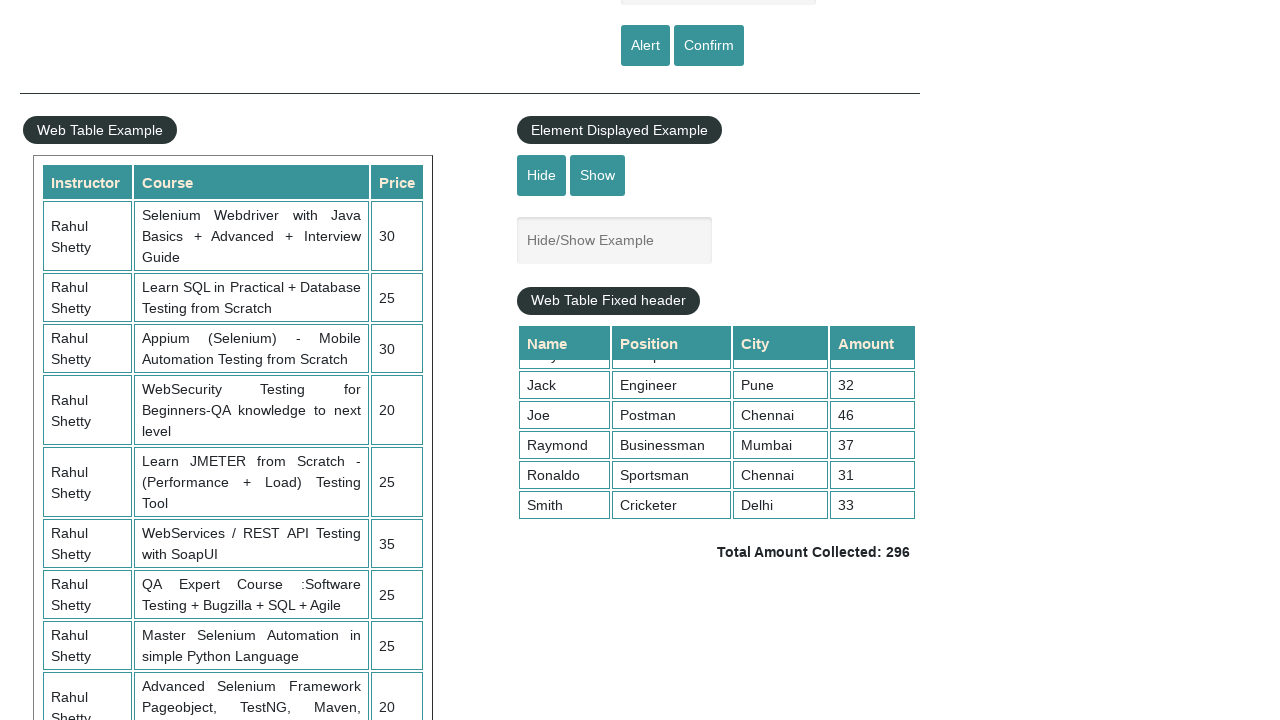

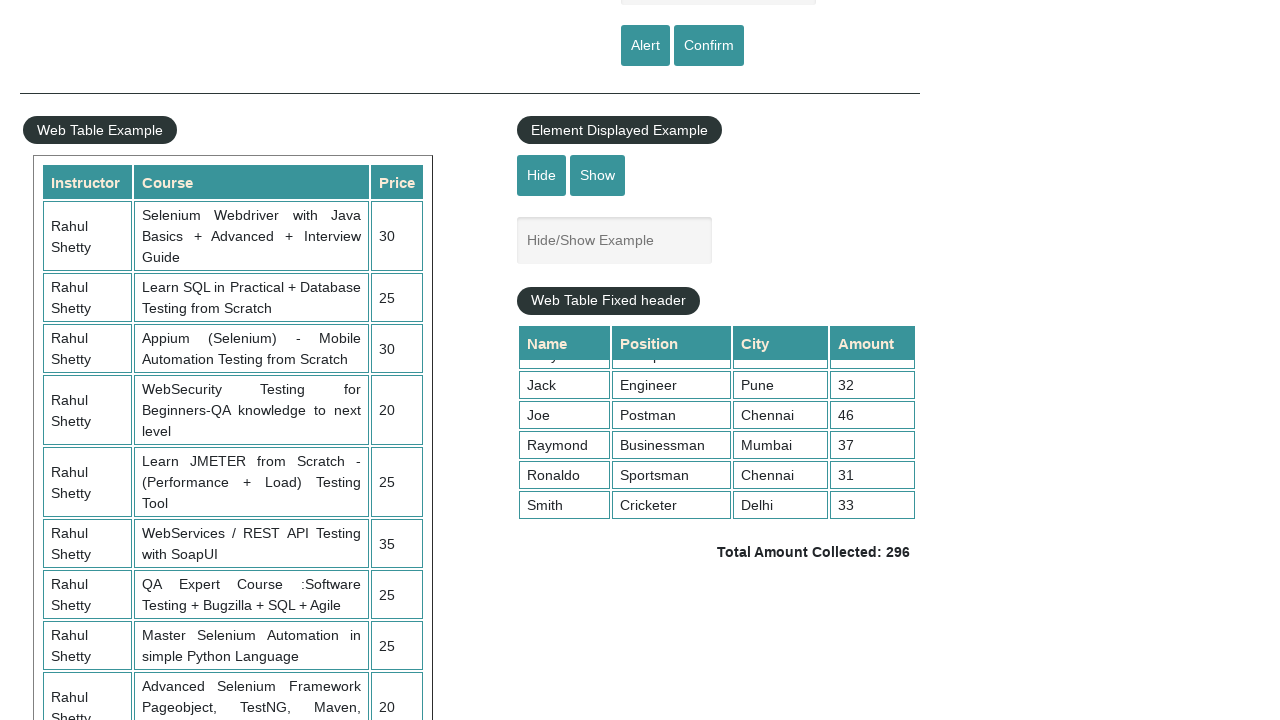